Tests custom jQuery UI dropdown selection by selecting different values from number and salutation dropdowns and verifying the selections.

Starting URL: https://jqueryui.com/resources/demos/selectmenu/default.html

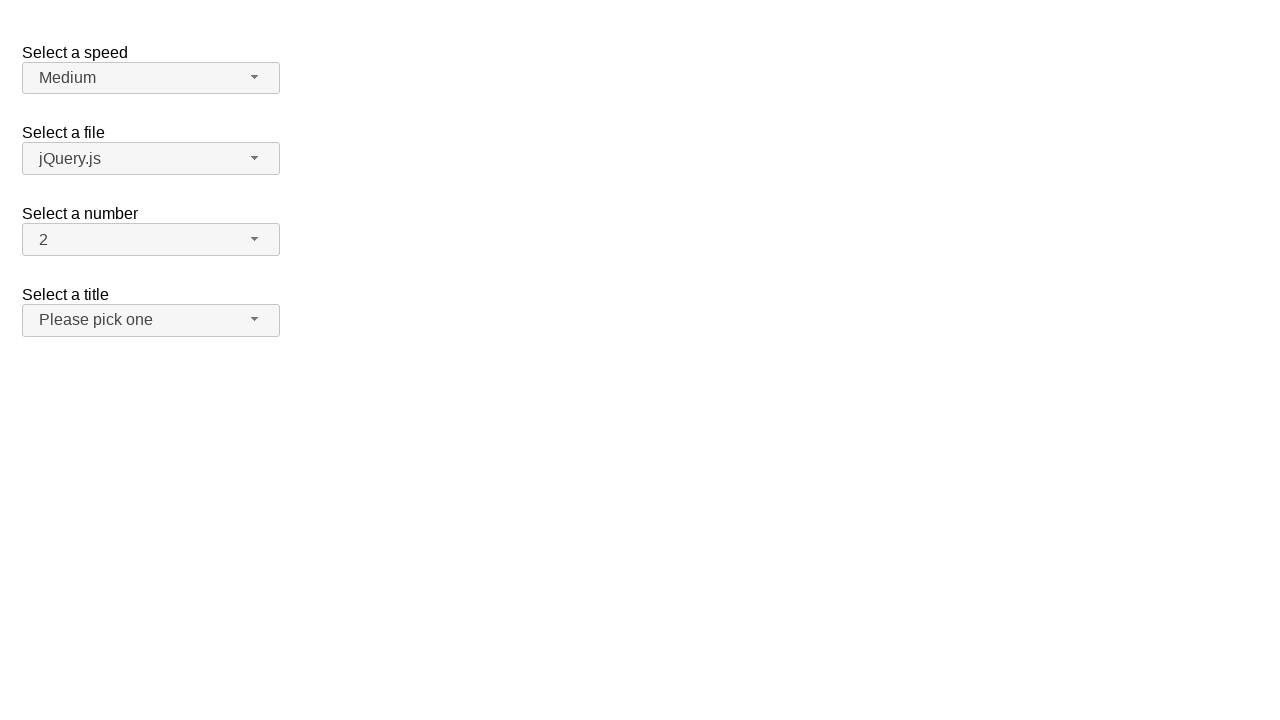

Clicked number dropdown button to open menu at (255, 239) on span#number-button > span.ui-selectmenu-icon
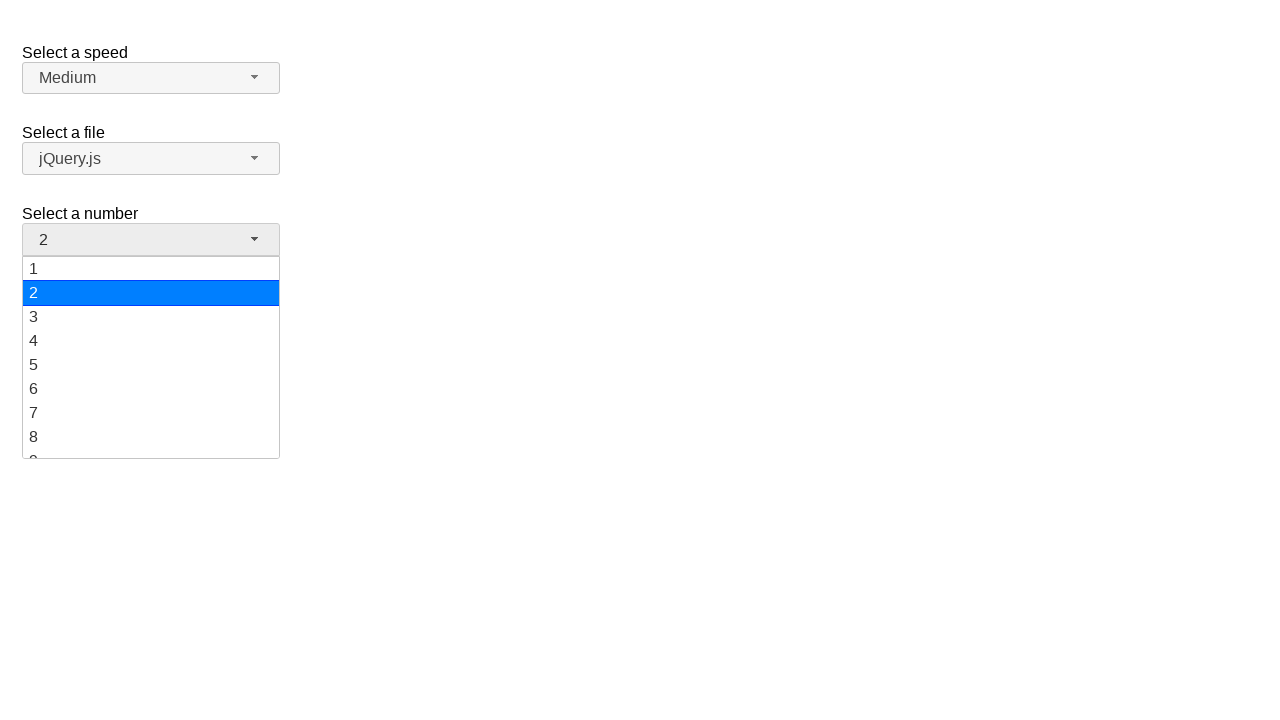

Number dropdown menu loaded and became visible
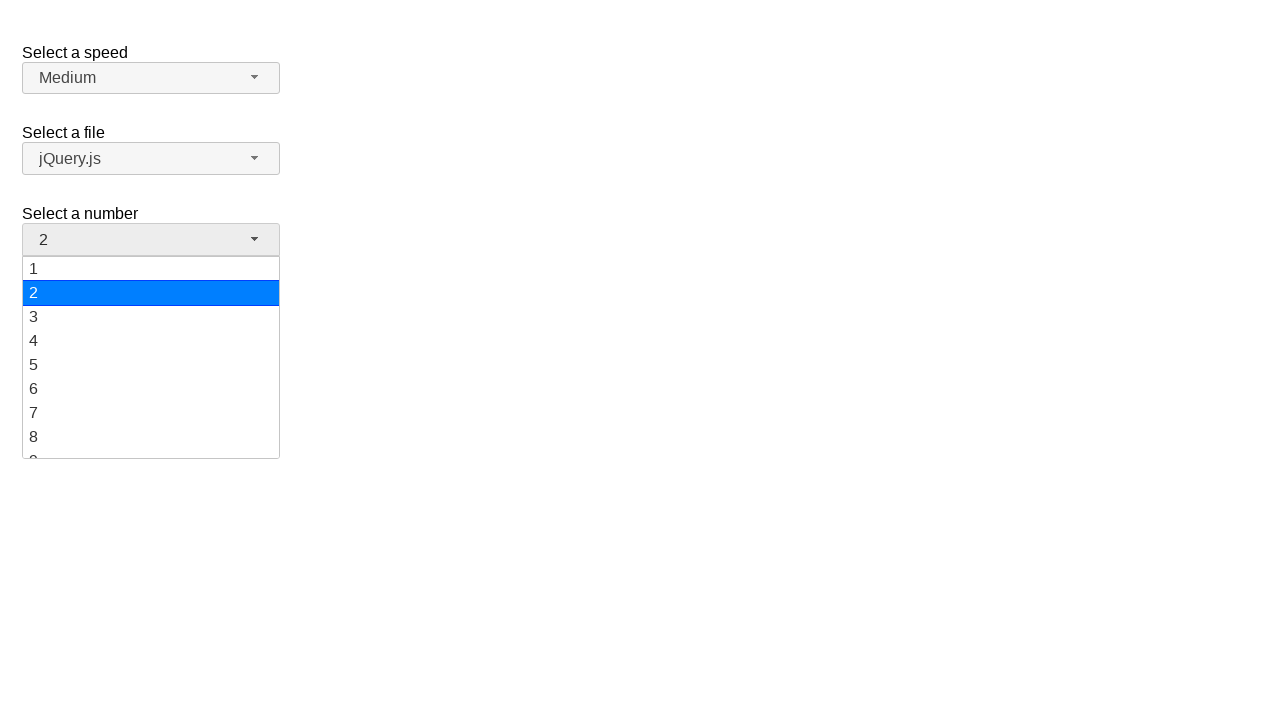

Selected '2' from number dropdown at (151, 293) on ul#number-menu div:has-text('2')
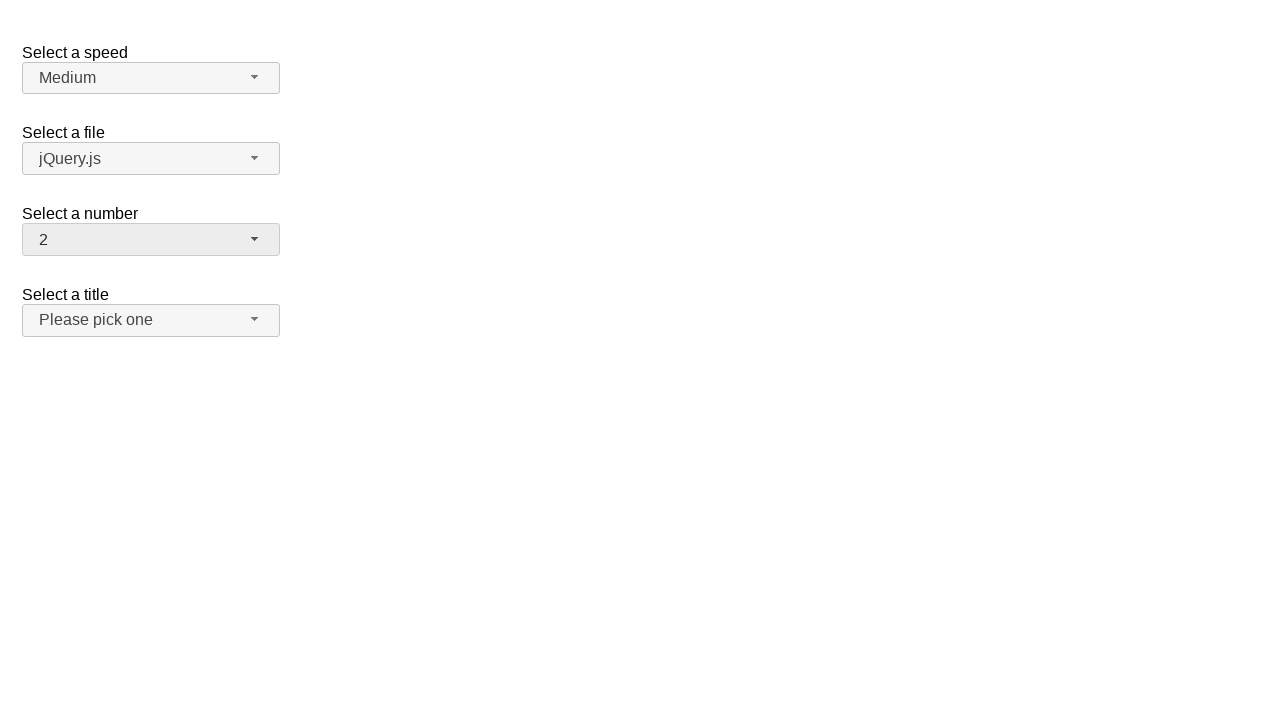

Clicked number dropdown button to open menu again at (255, 239) on span#number-button > span.ui-selectmenu-icon
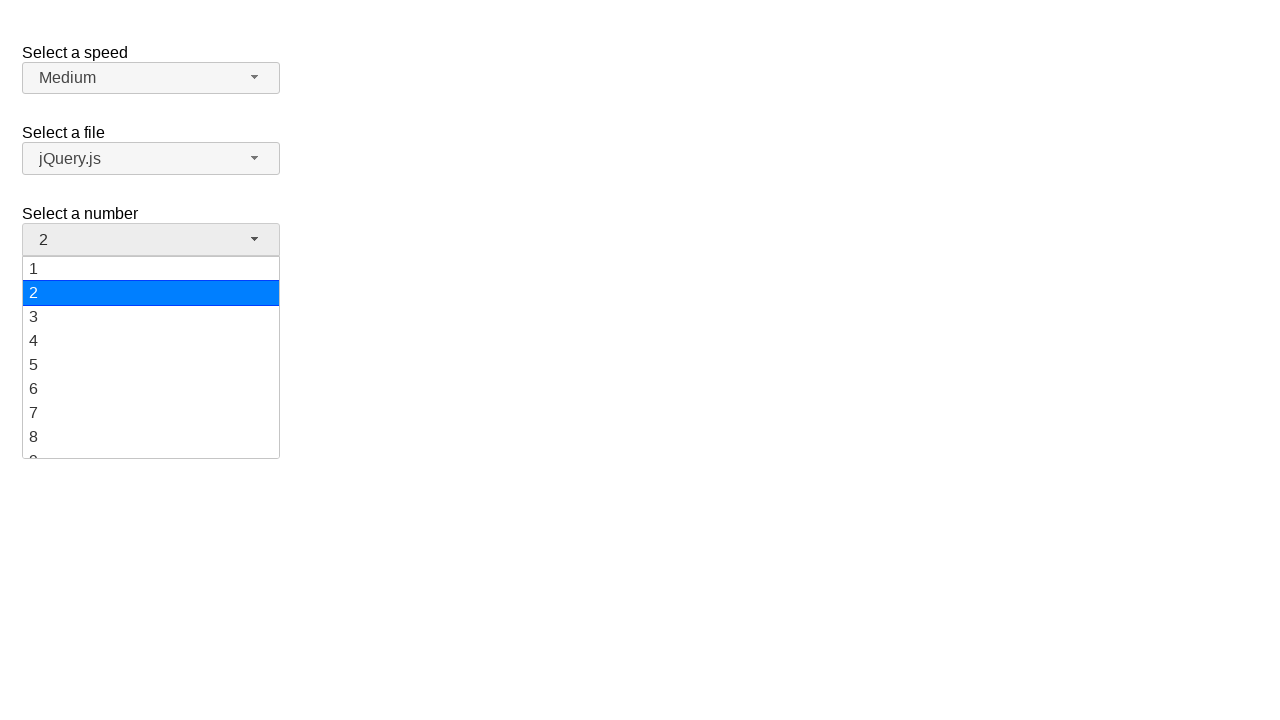

Number dropdown menu loaded for second selection
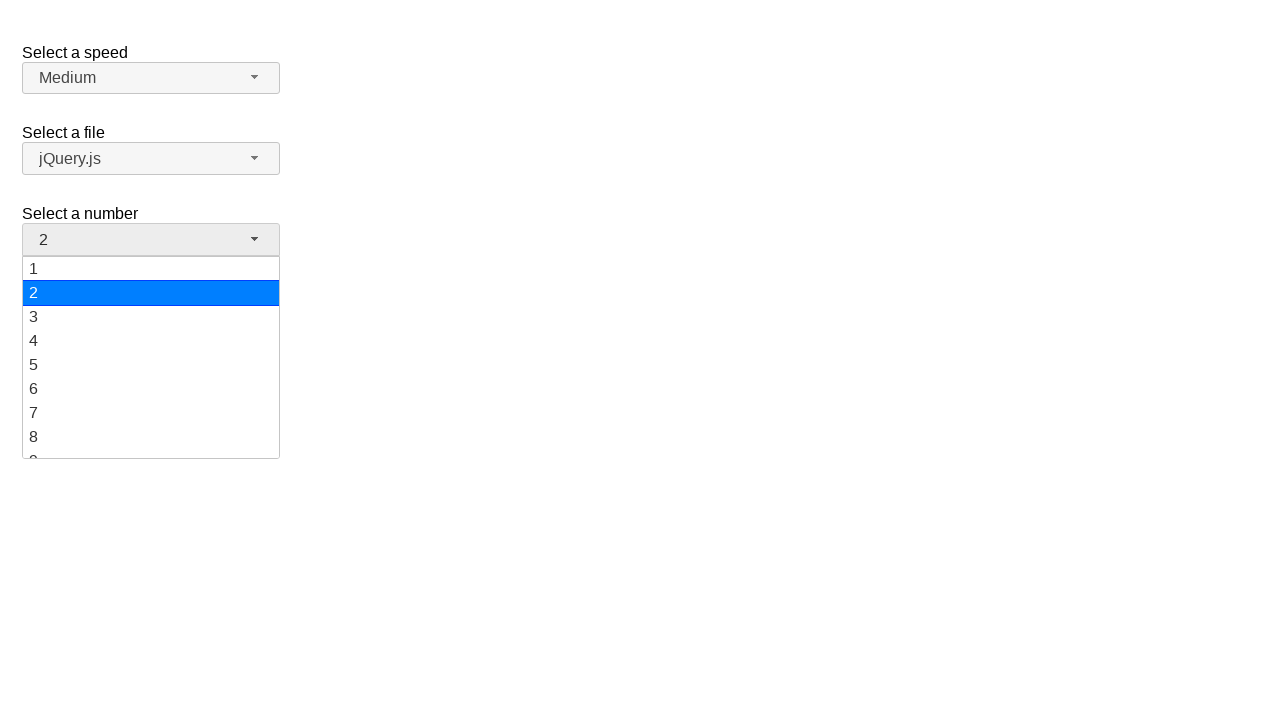

Selected '16' from number dropdown at (151, 373) on ul#number-menu div:has-text('16')
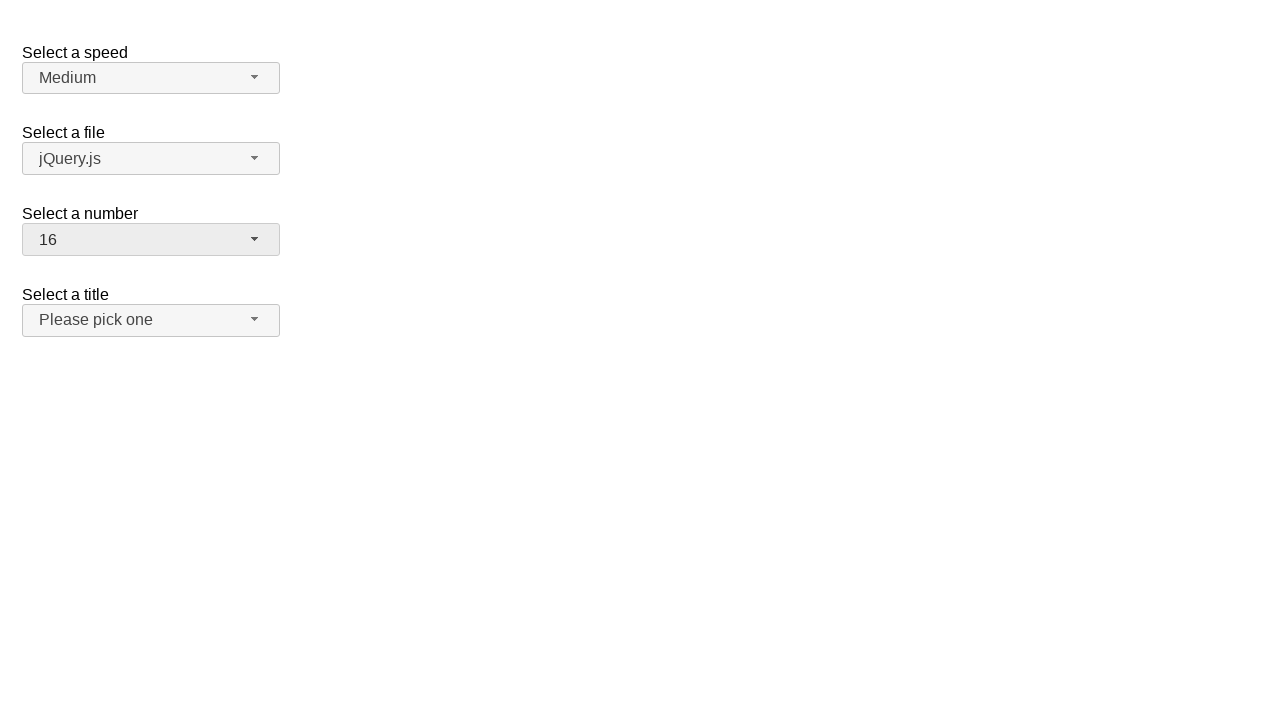

Clicked number dropdown button to open menu third time at (255, 239) on span#number-button > span.ui-selectmenu-icon
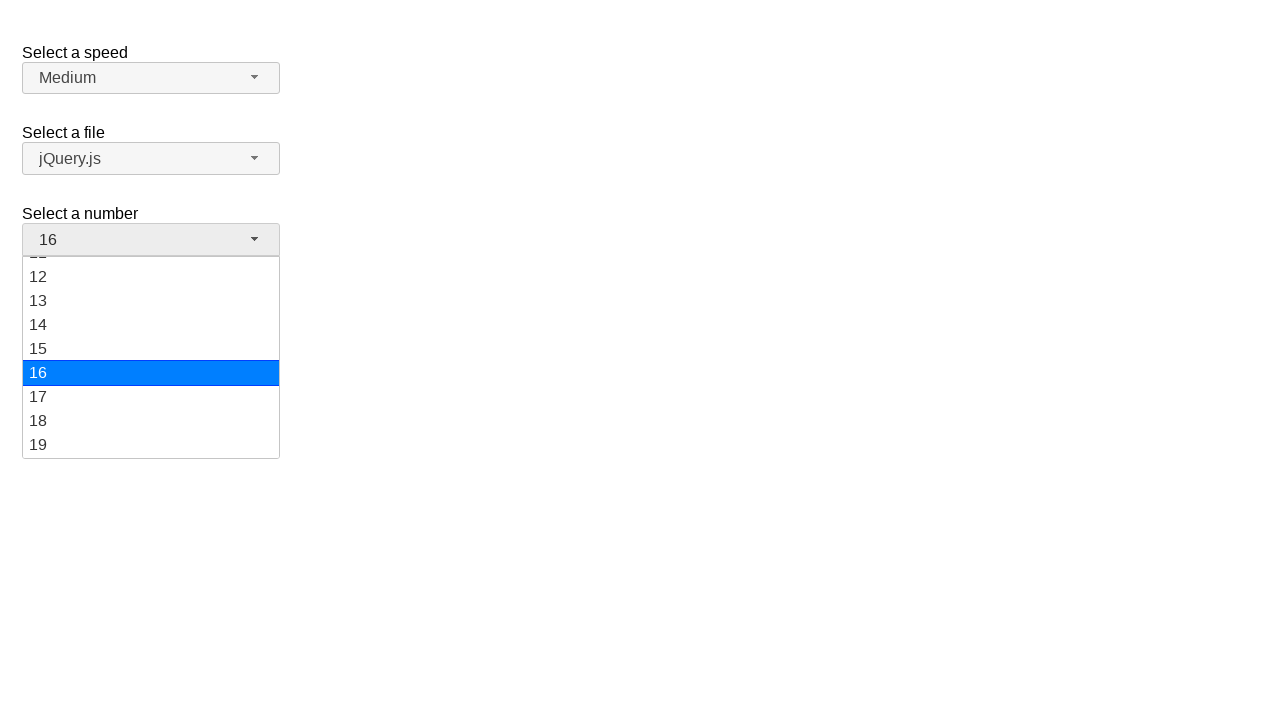

Number dropdown menu loaded for third selection
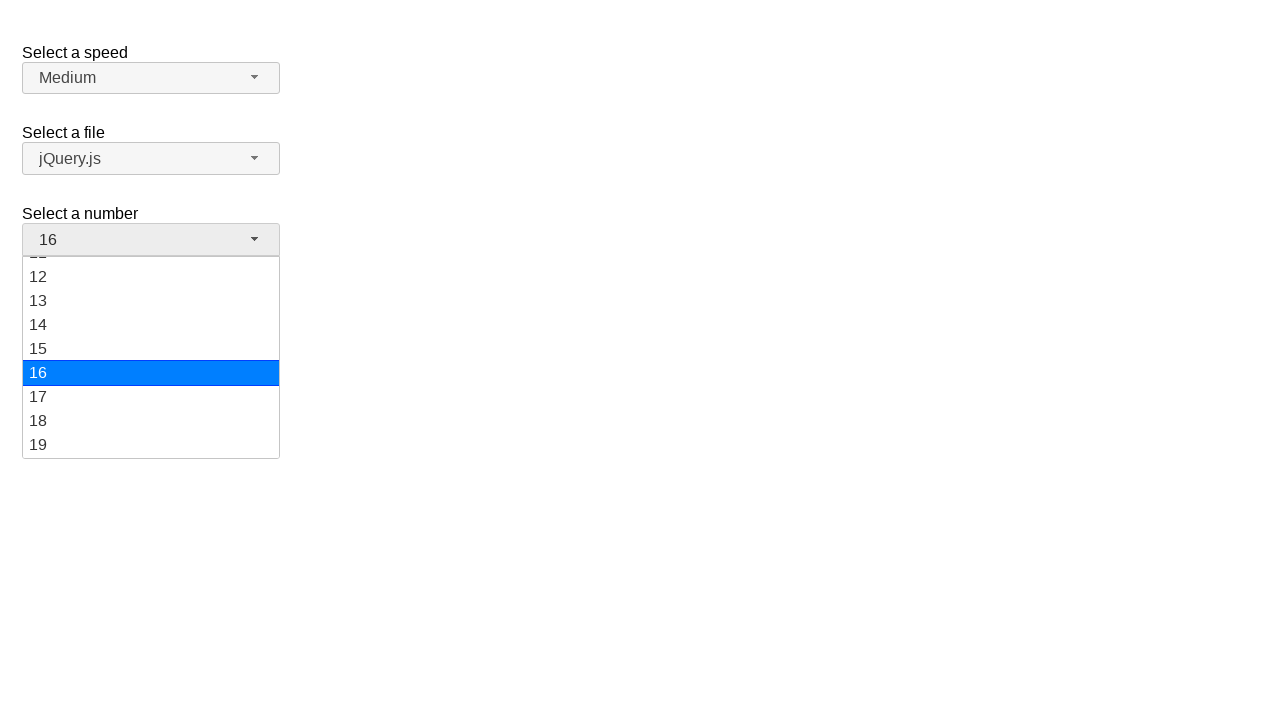

Selected '19' from number dropdown at (151, 445) on ul#number-menu div:has-text('19')
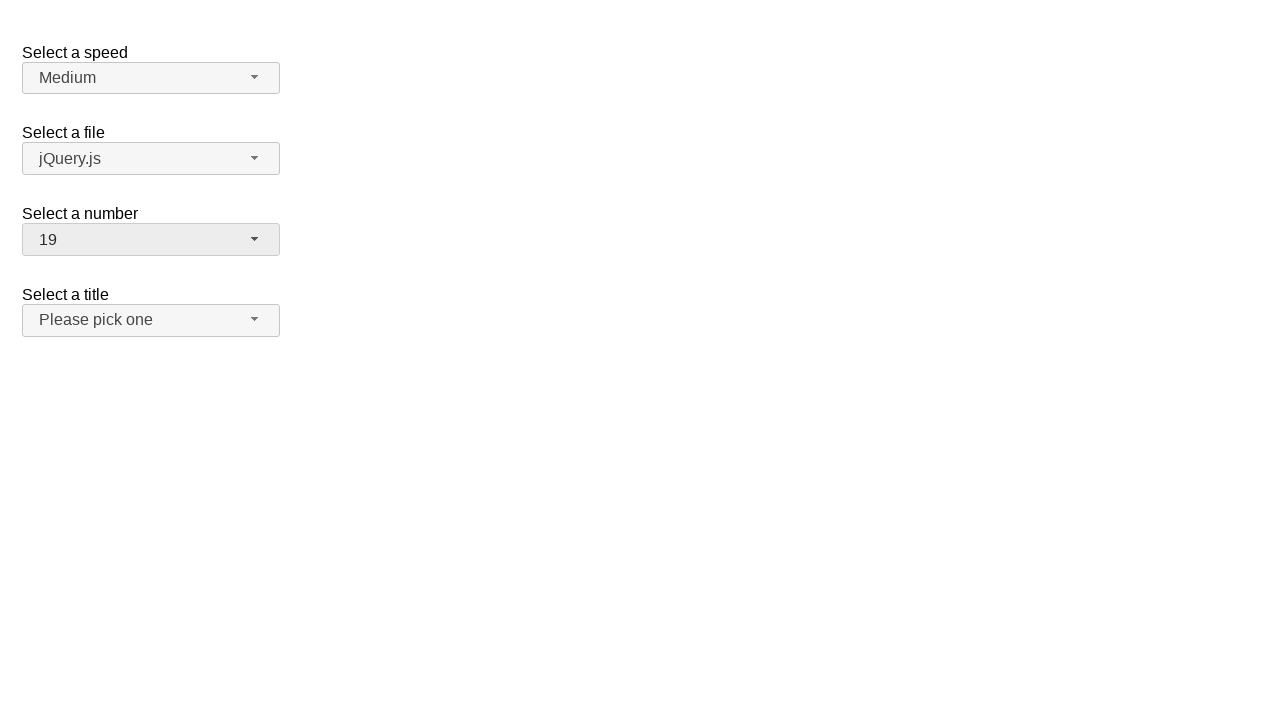

Clicked salutation dropdown button to open menu at (255, 319) on span#salutation-button > span.ui-selectmenu-icon
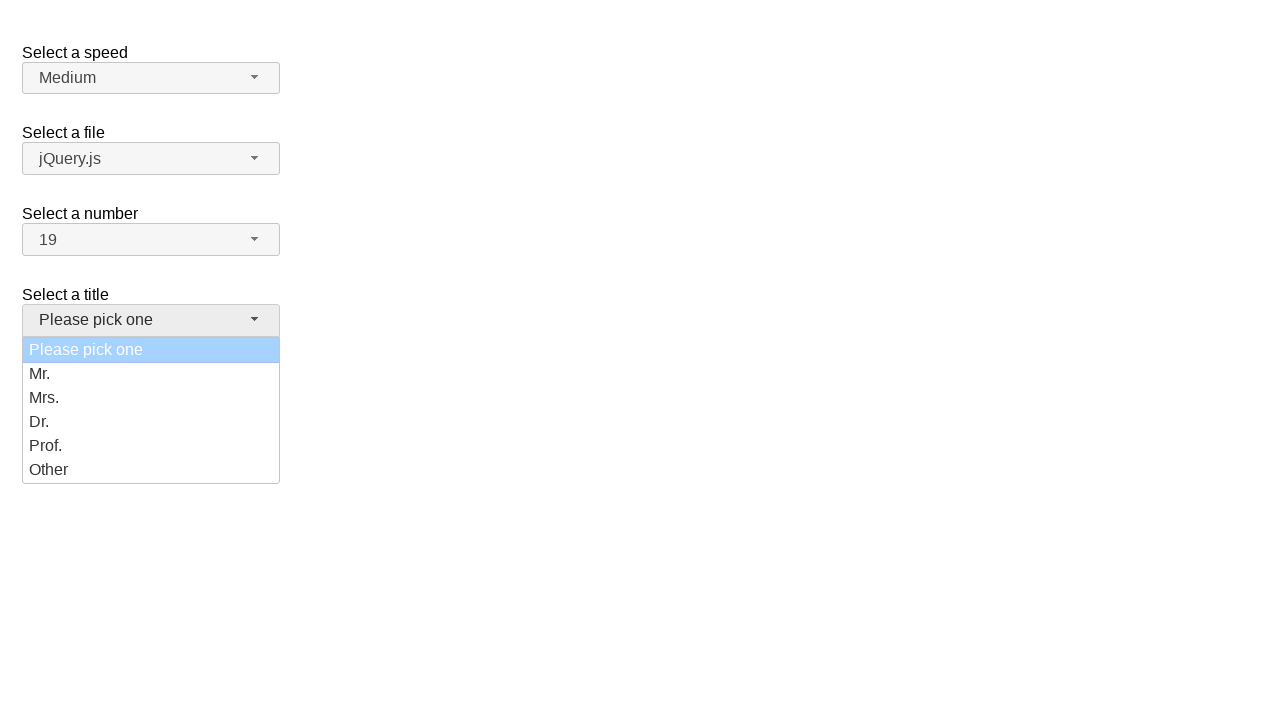

Salutation dropdown menu loaded and became visible
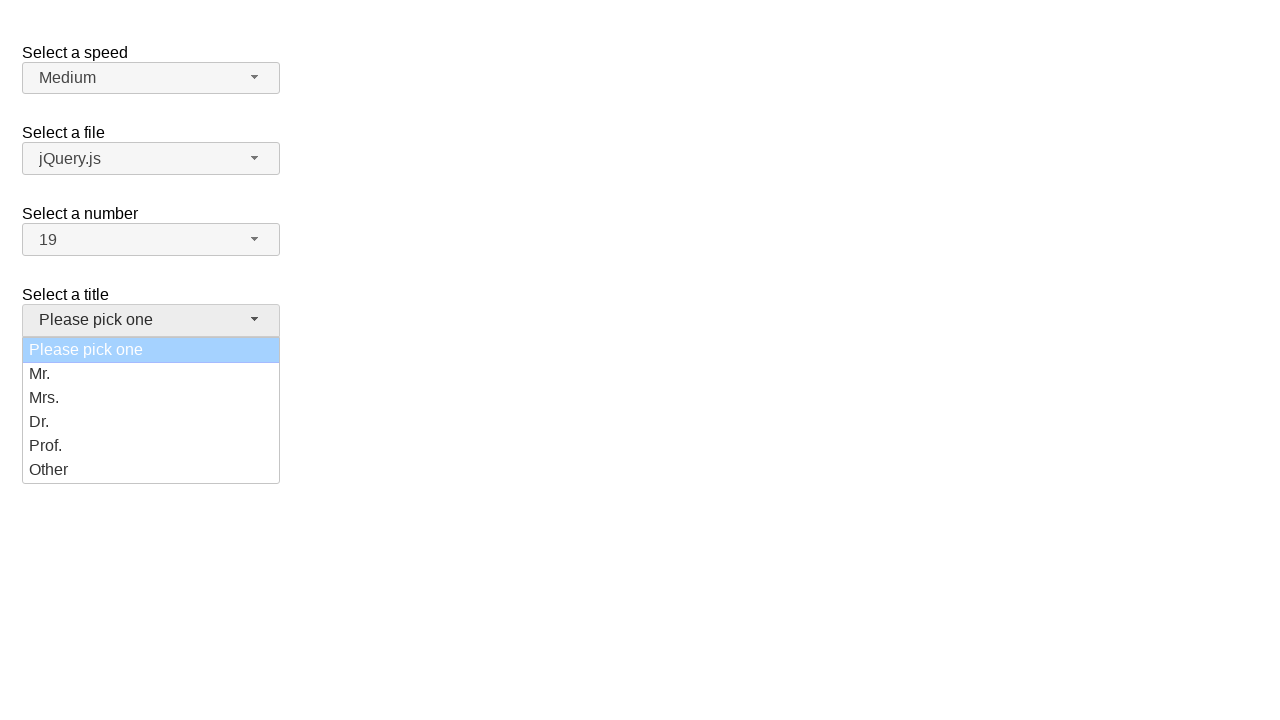

Selected 'Dr.' from salutation dropdown at (151, 422) on div.ui-selectmenu-open li:has-text('Dr.')
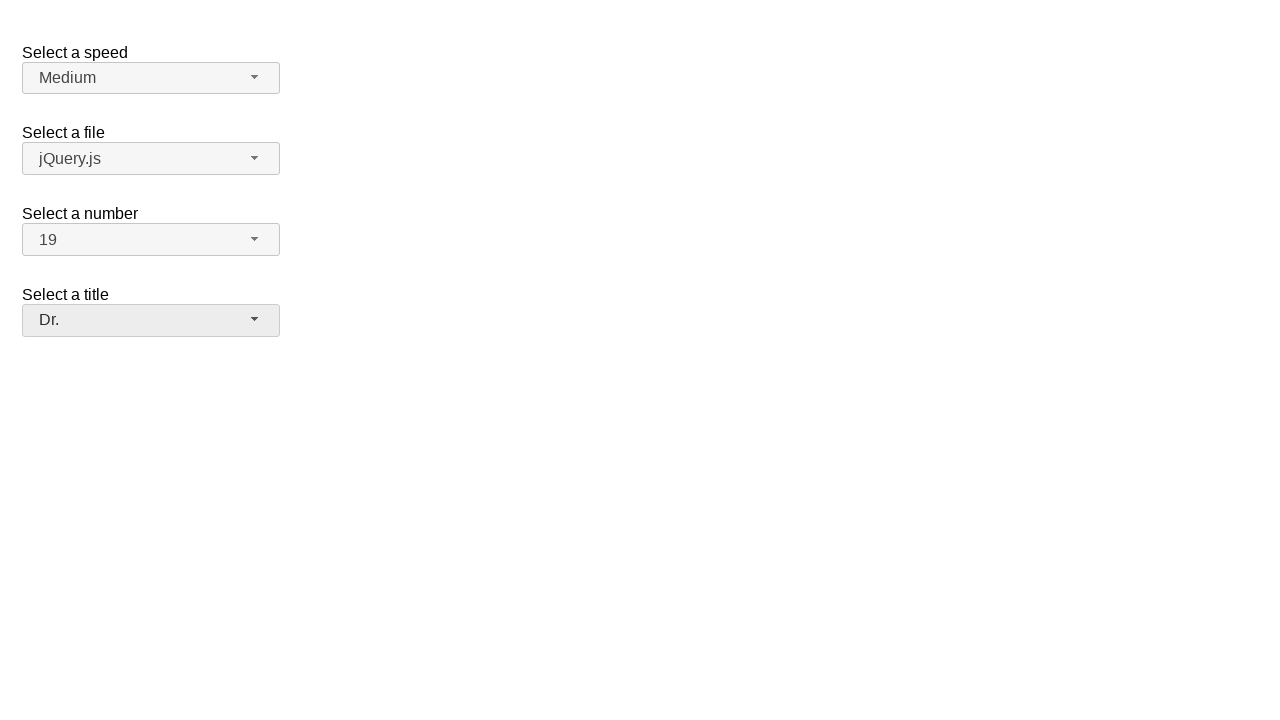

Verified that salutation dropdown displays 'Dr.' as selected value
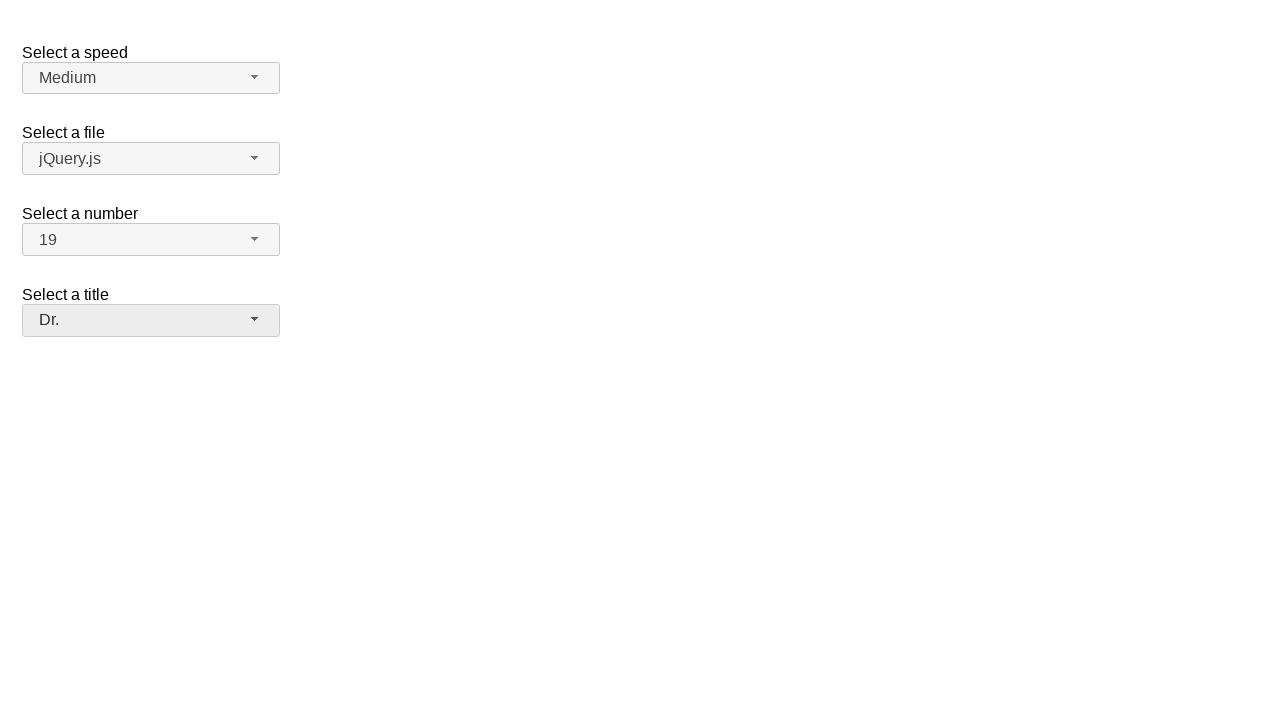

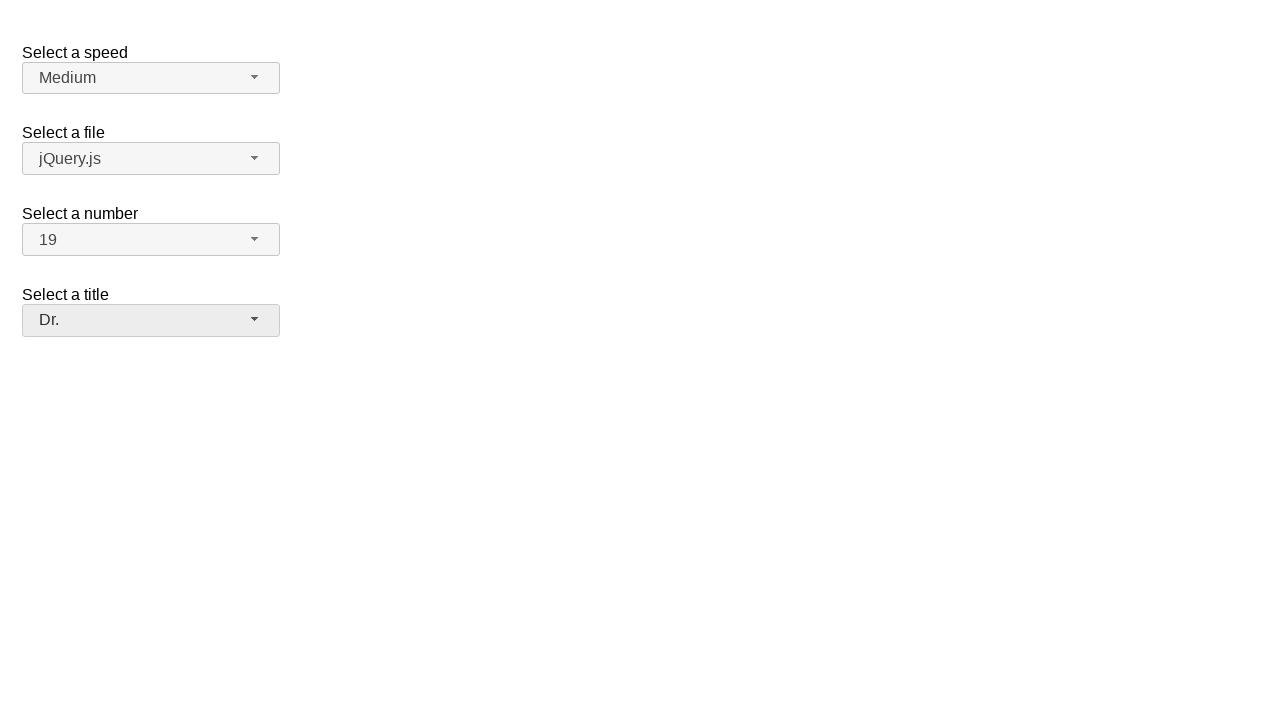